Tests keyboard key press functionality by sending the SPACE key to an input element and verifying the displayed result text shows the correct key was pressed.

Starting URL: http://the-internet.herokuapp.com/key_presses

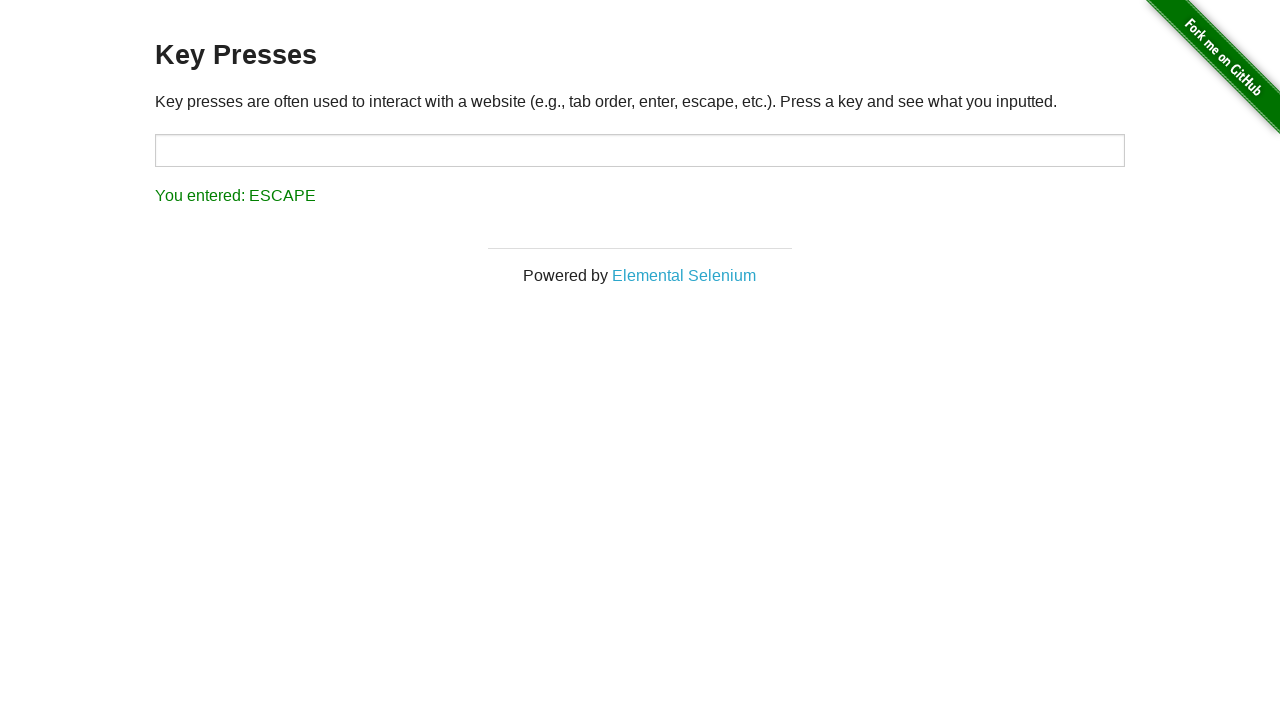

Pressed SPACE key on target input element on #target
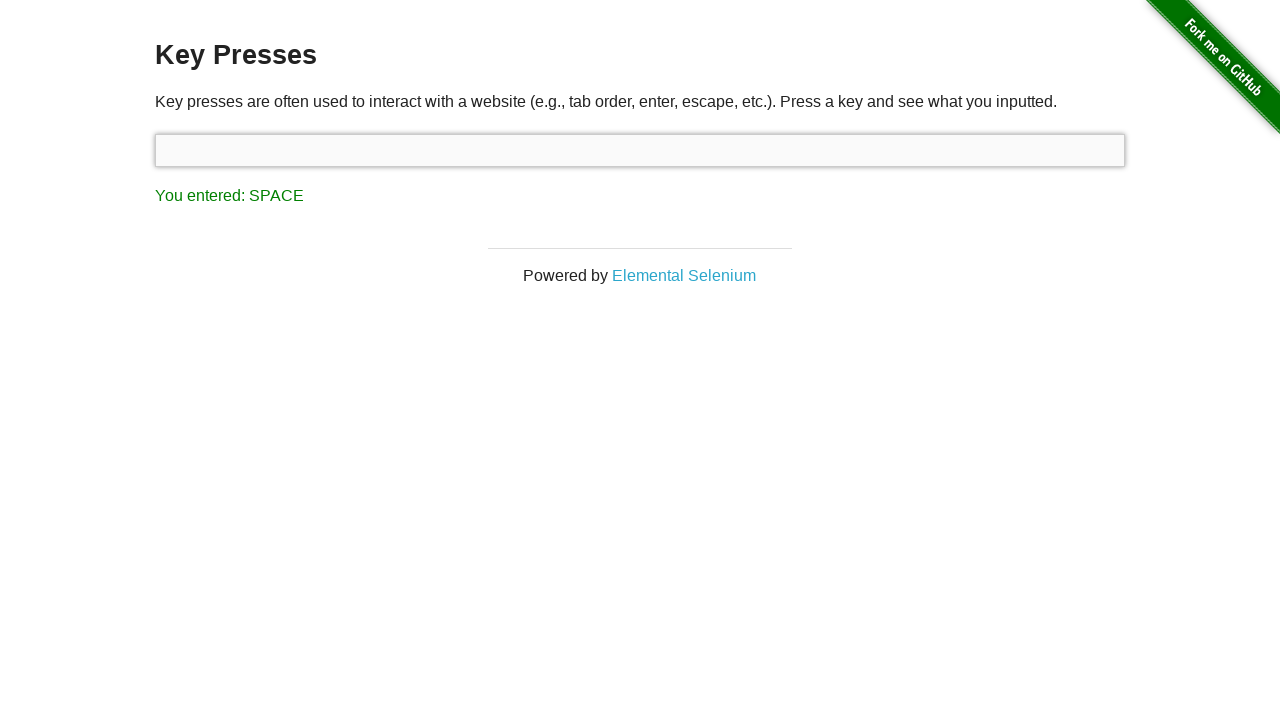

Waited for result element to appear
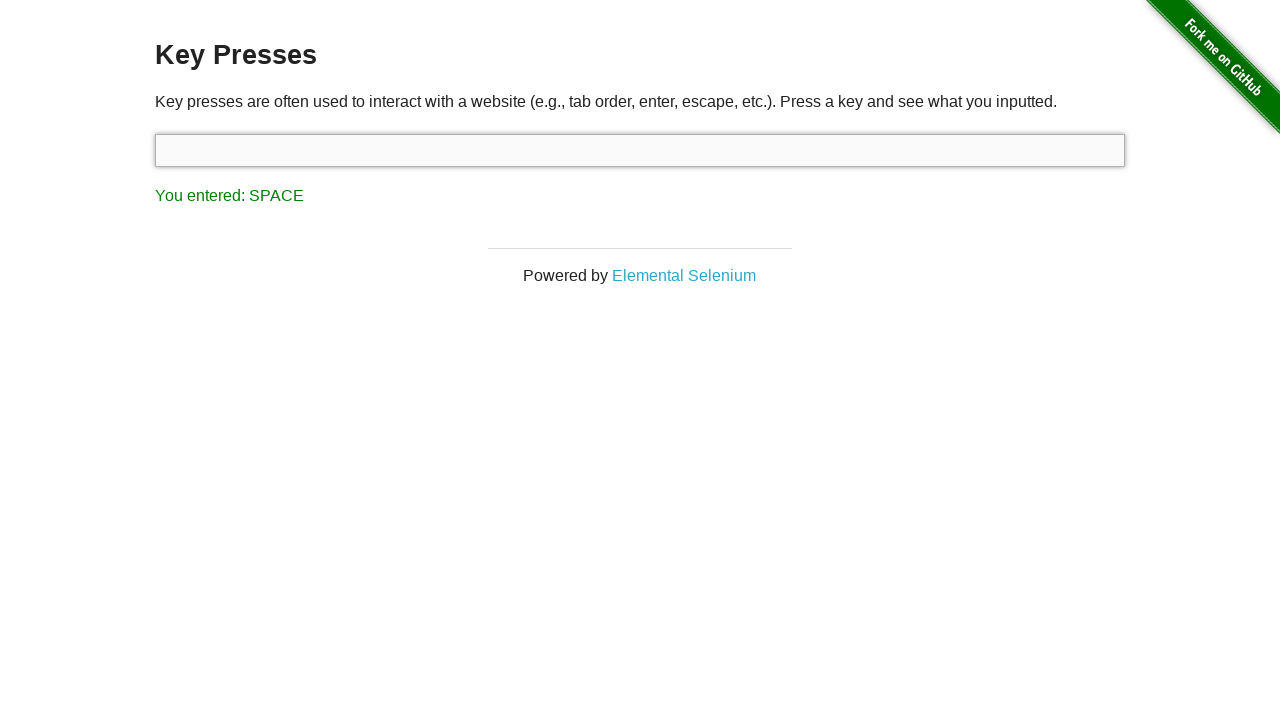

Retrieved result text content
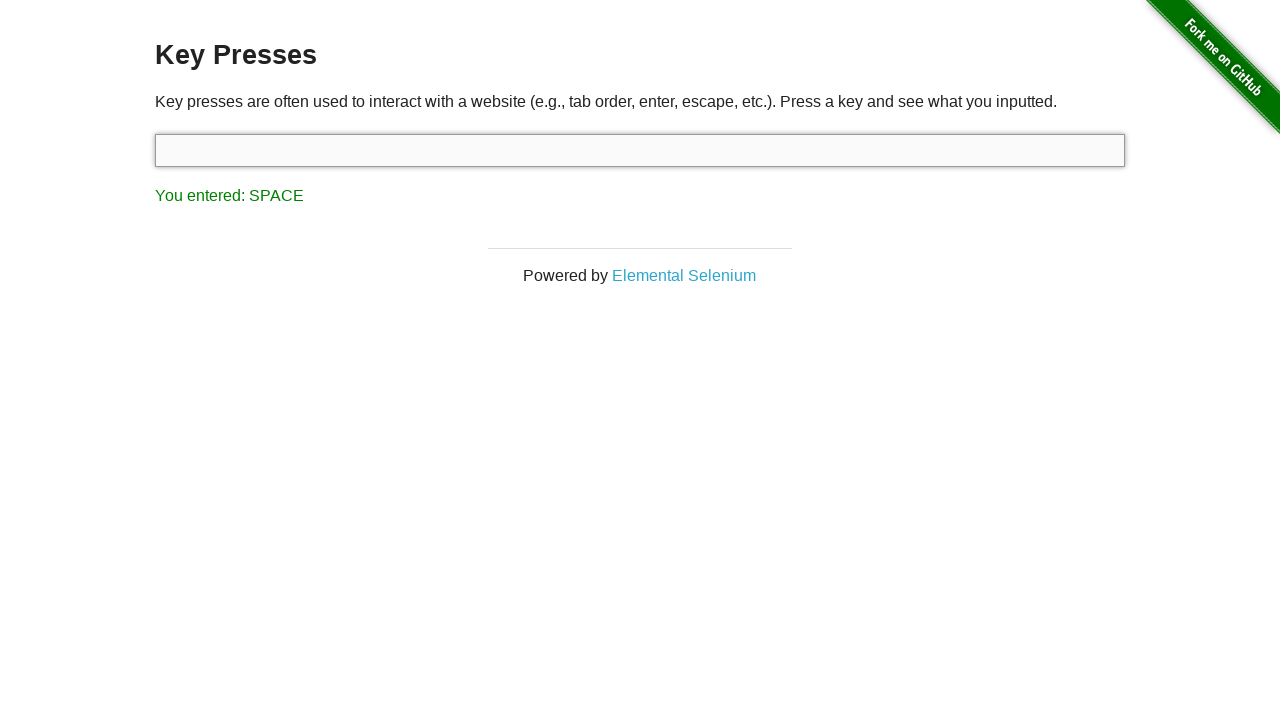

Verified result text shows 'You entered: SPACE'
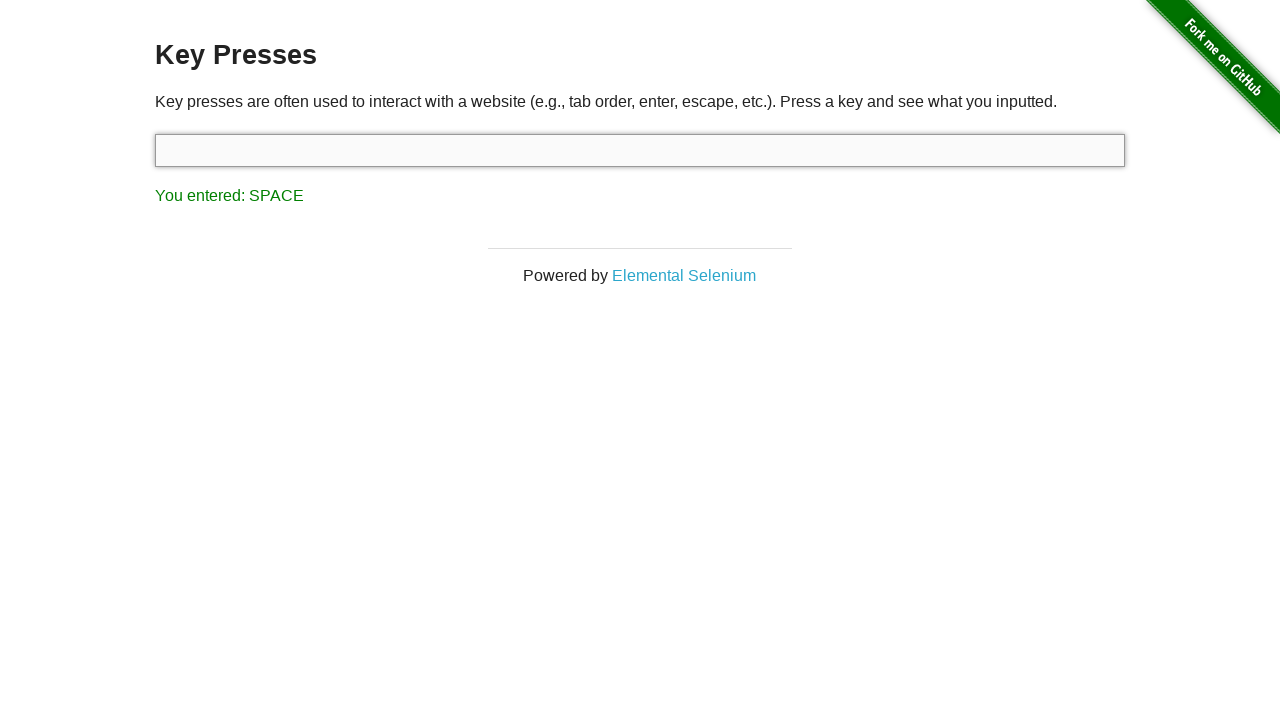

Pressed TAB key using keyboard
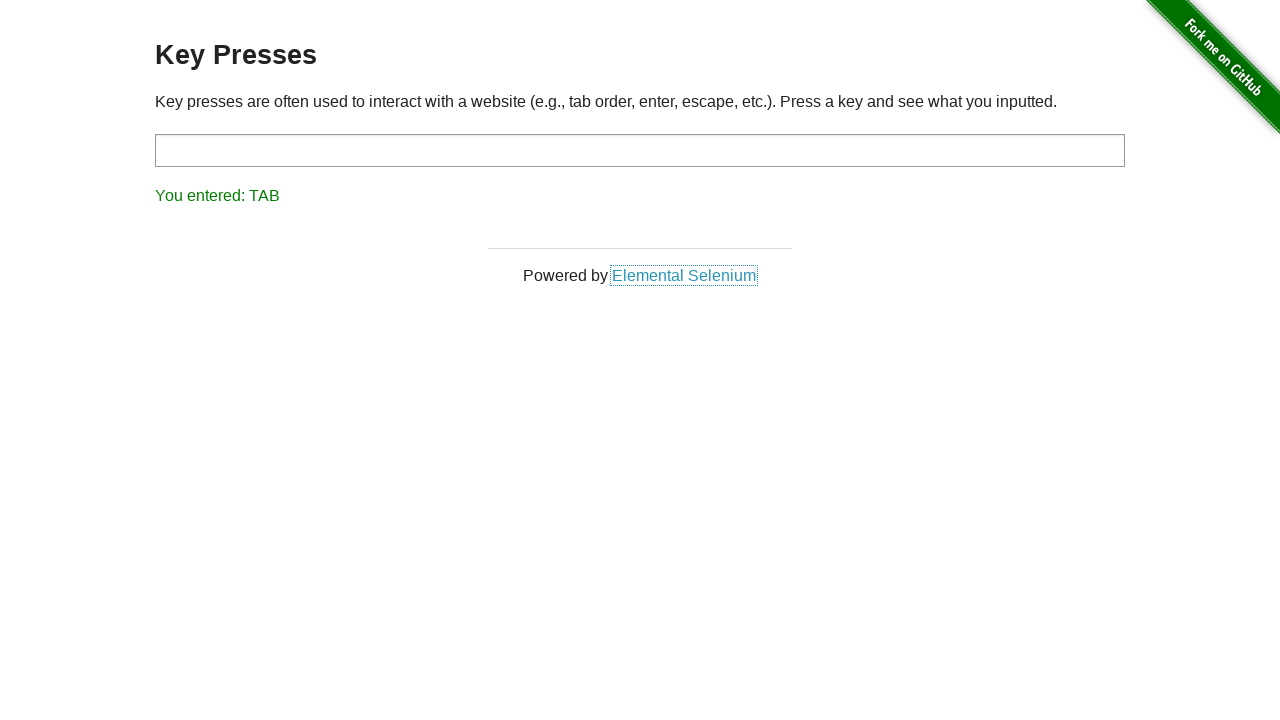

Retrieved result text content after Tab press
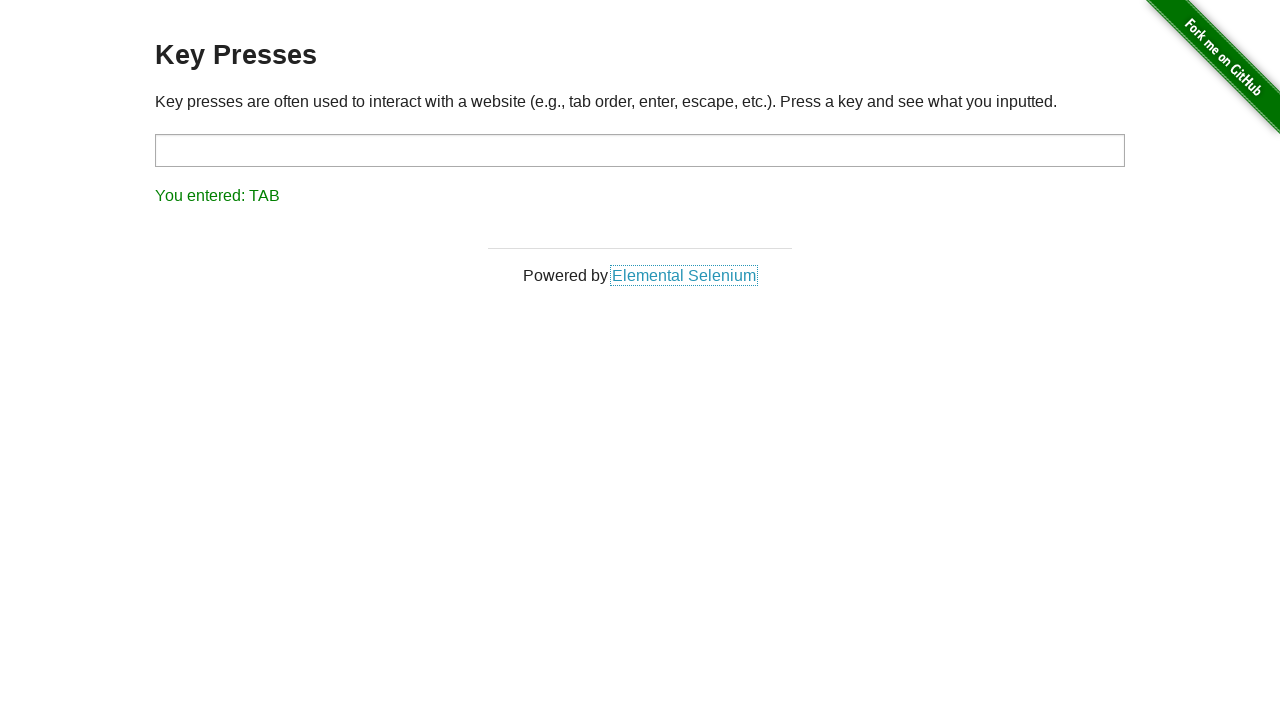

Verified result text shows 'You entered: TAB'
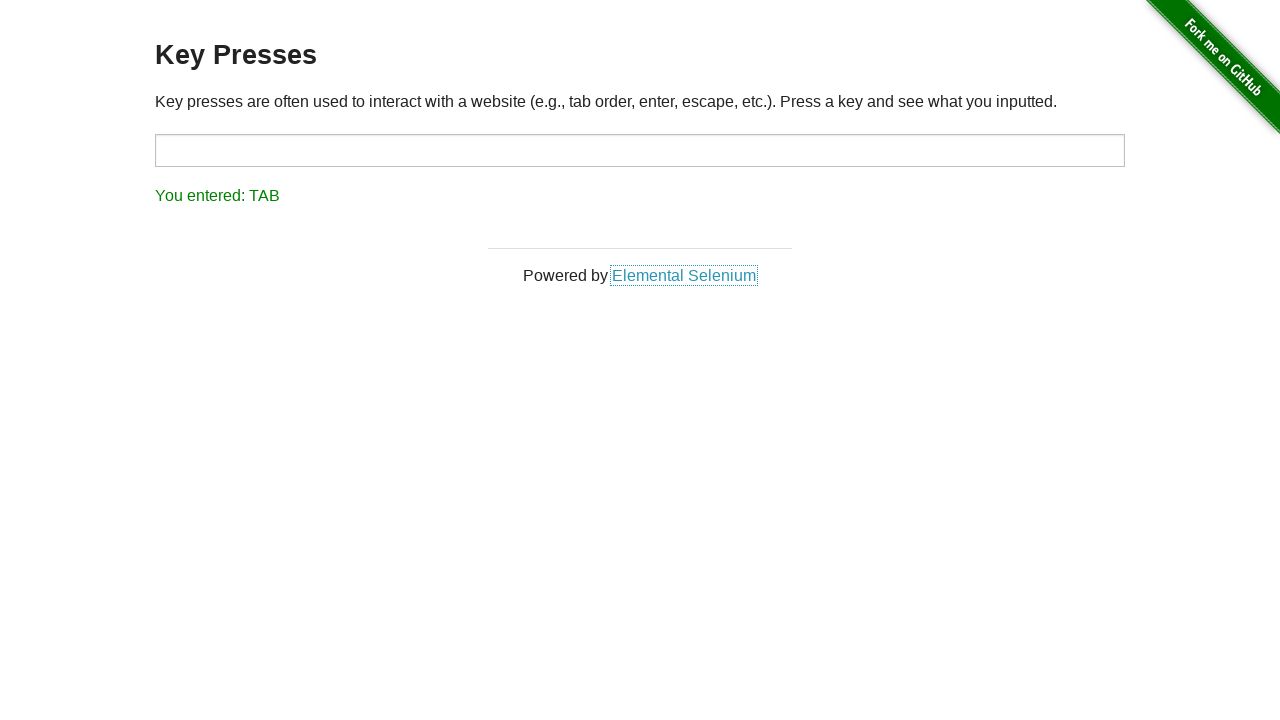

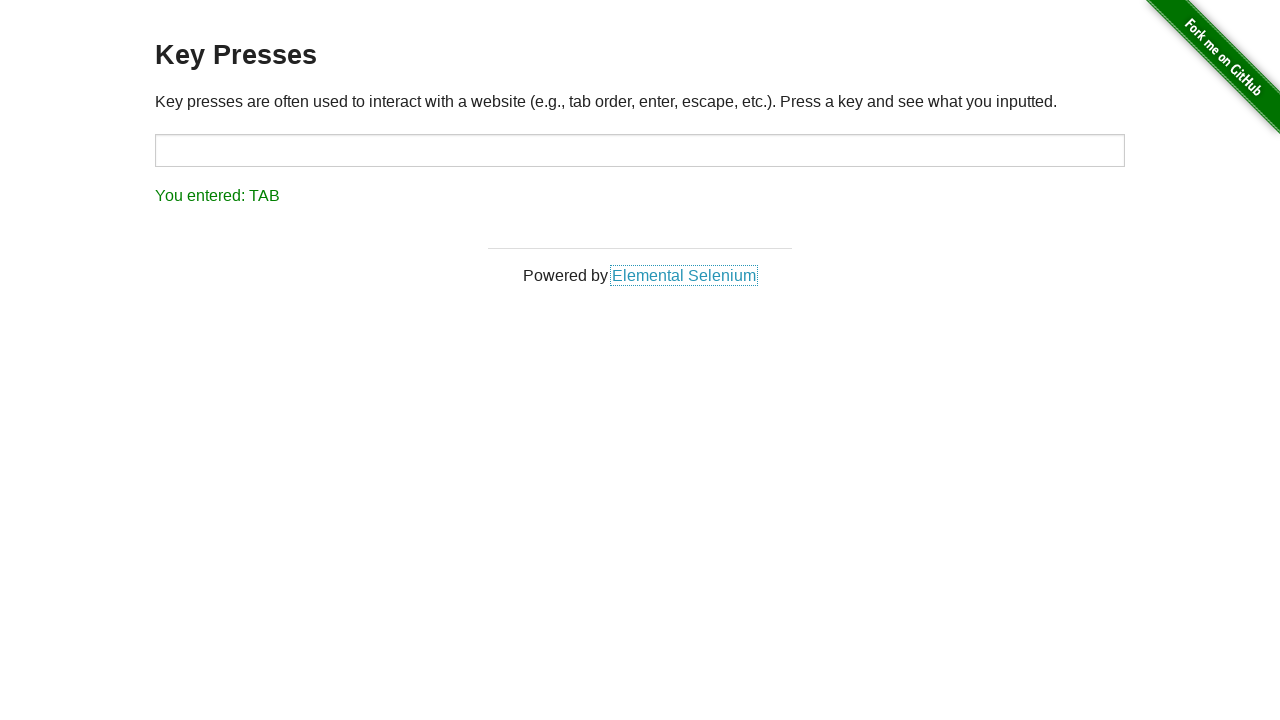